Tests an e-commerce vegetable ordering flow by adding multiple items to cart, applying a promo code, and proceeding through checkout

Starting URL: https://www.rahulshettyacademy.com/seleniumPractise/#/

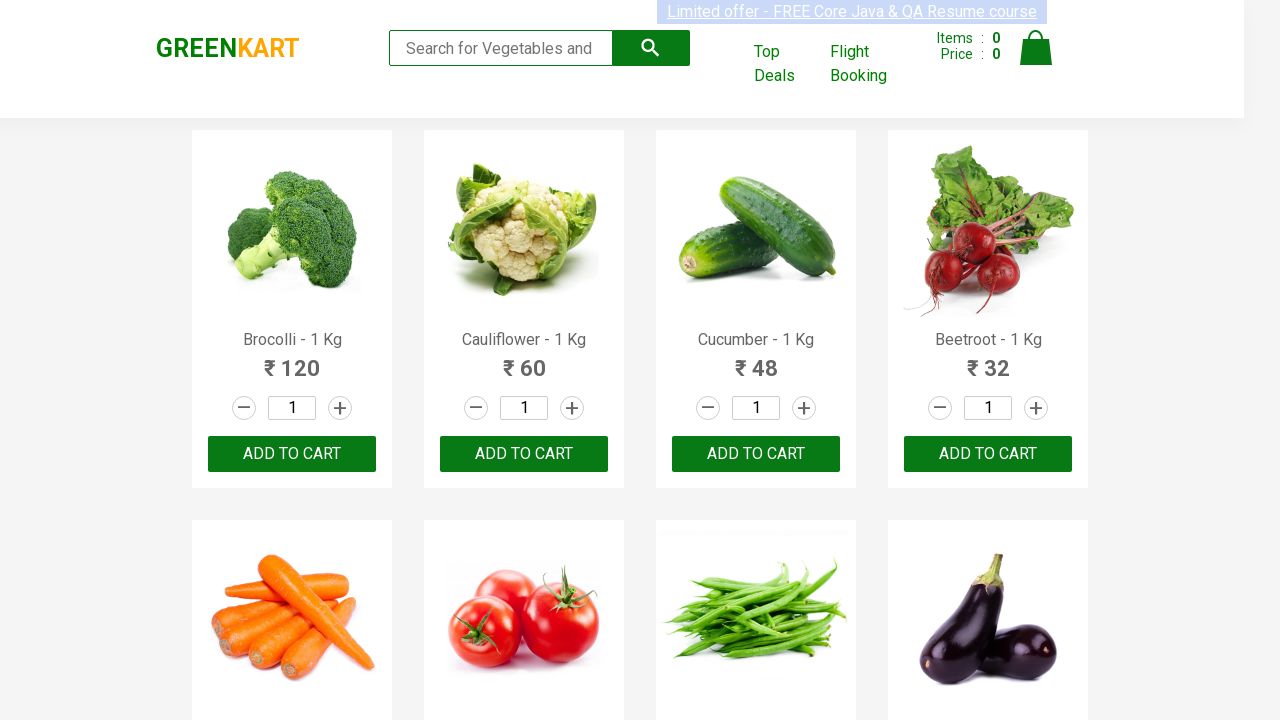

Located all product names on vegetable ordering page
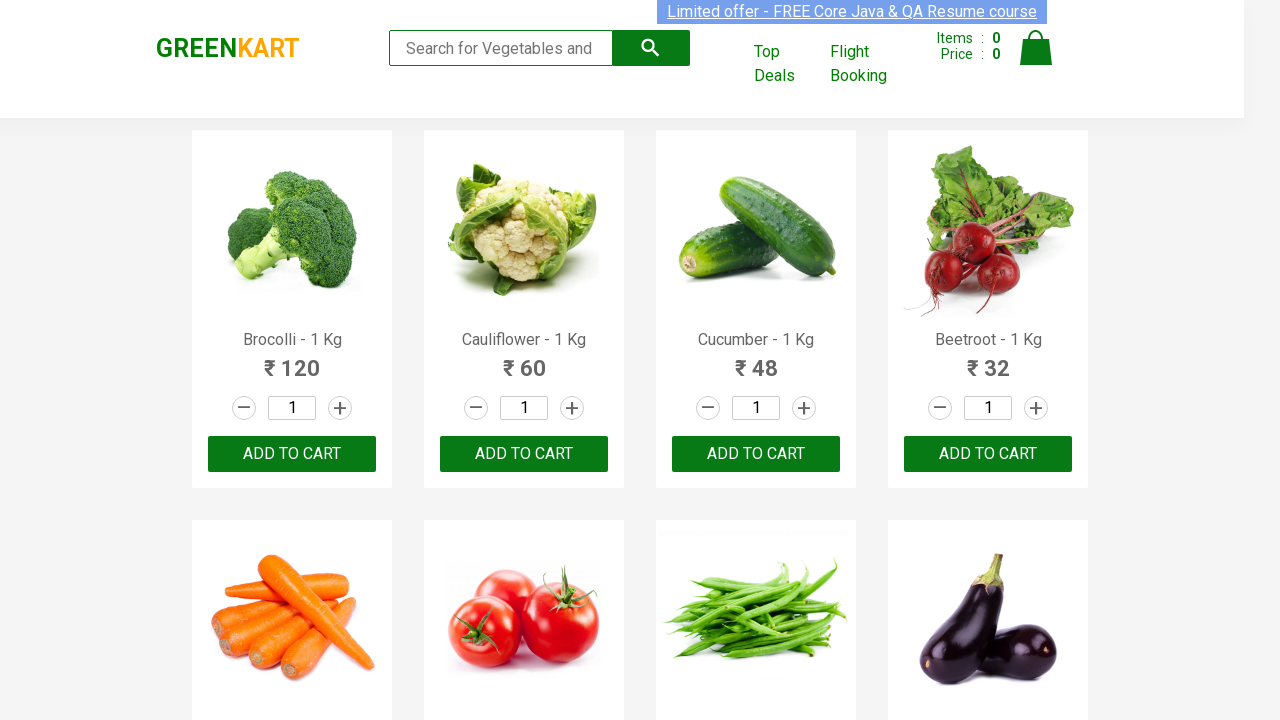

Clicked 'Add to Cart' button for Cucumber at (756, 454) on xpath=//div[@class='product-action']/button >> nth=2
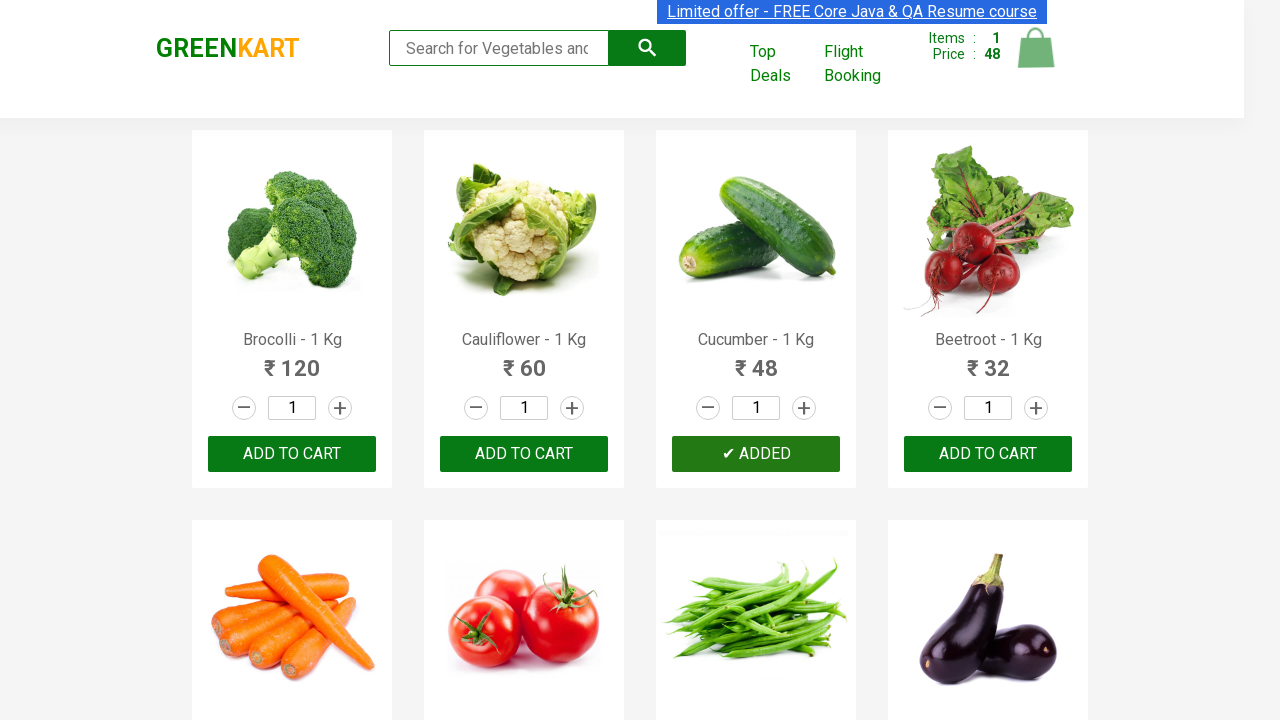

Re-located all product names after adding Cucumber
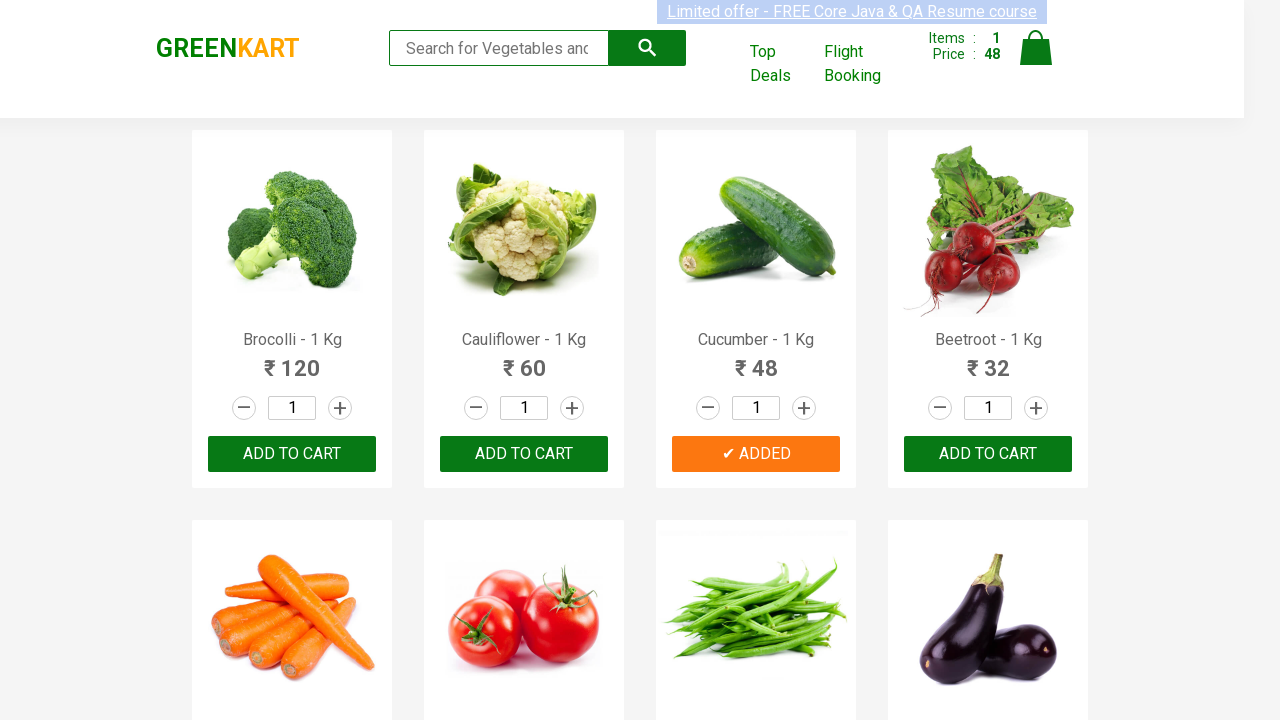

Clicked 'Add to Cart' button for Carrot at (292, 360) on xpath=//div[@class='product-action']/button >> nth=4
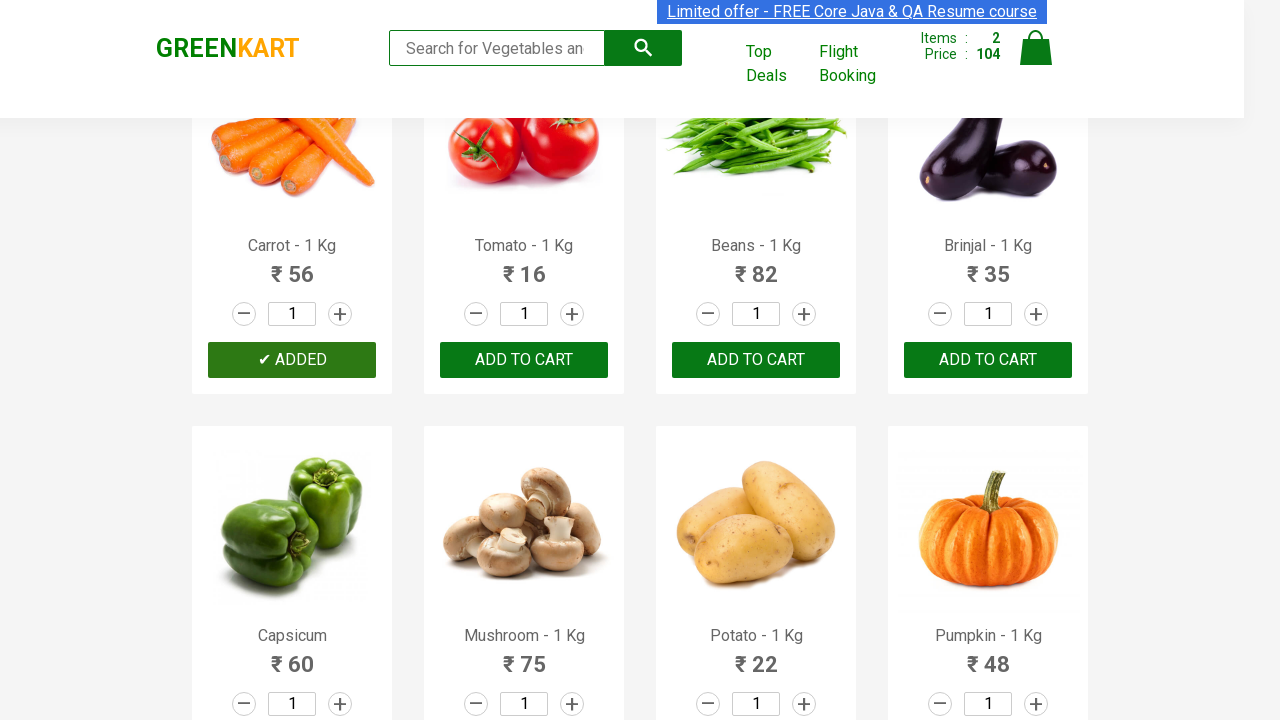

Re-located all product names after adding Carrot
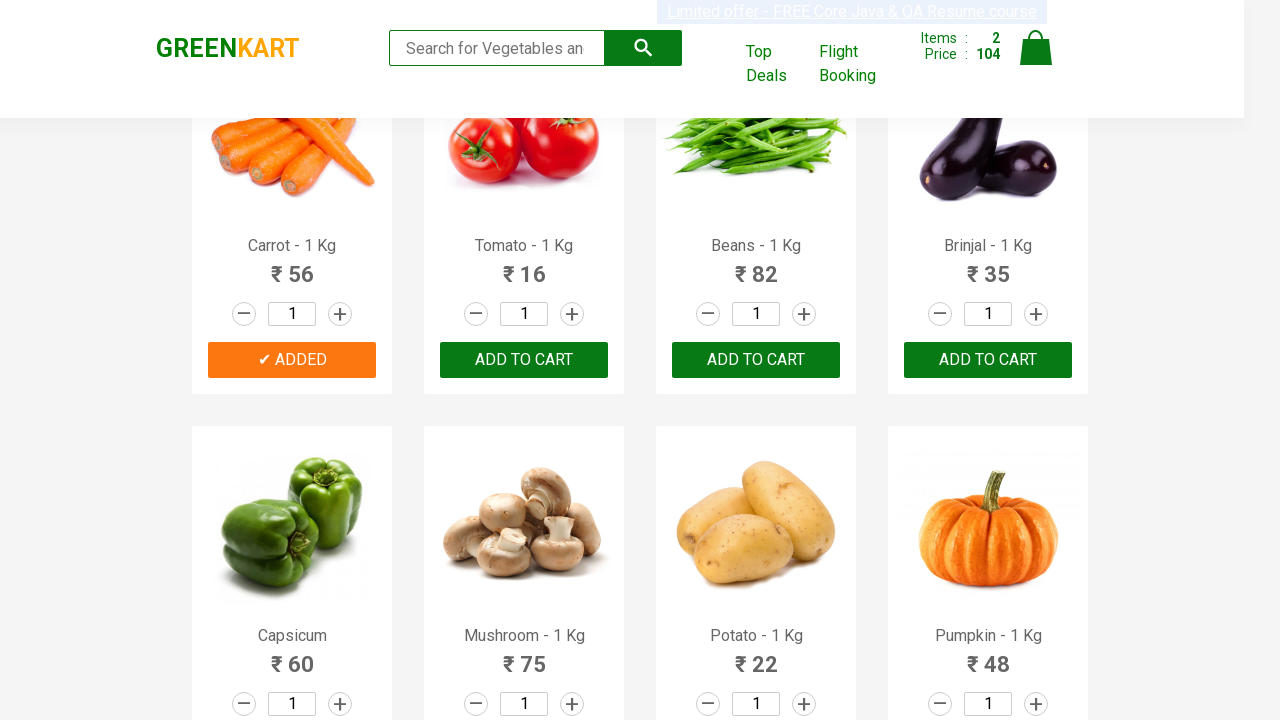

Clicked 'Add to Cart' button for Brocolli at (292, 360) on xpath=//div[@class='product-action']/button >> nth=0
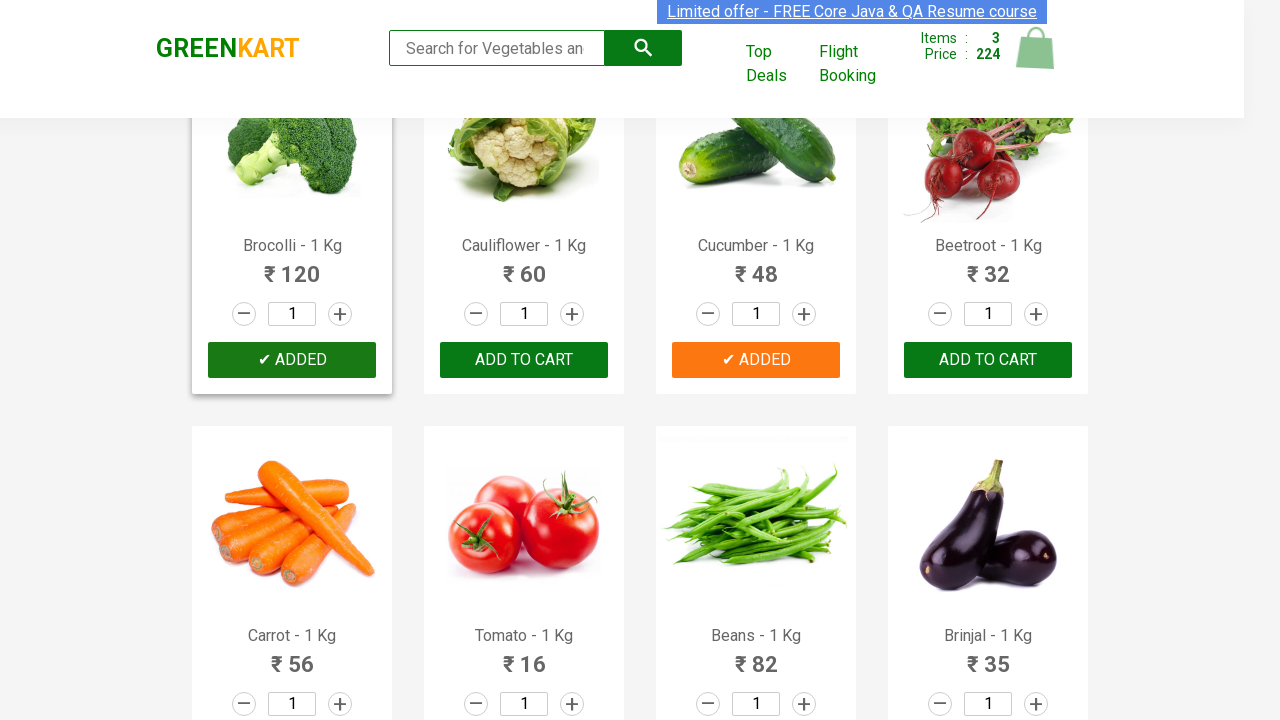

Clicked cart icon to open shopping cart at (1036, 59) on a.cart-icon
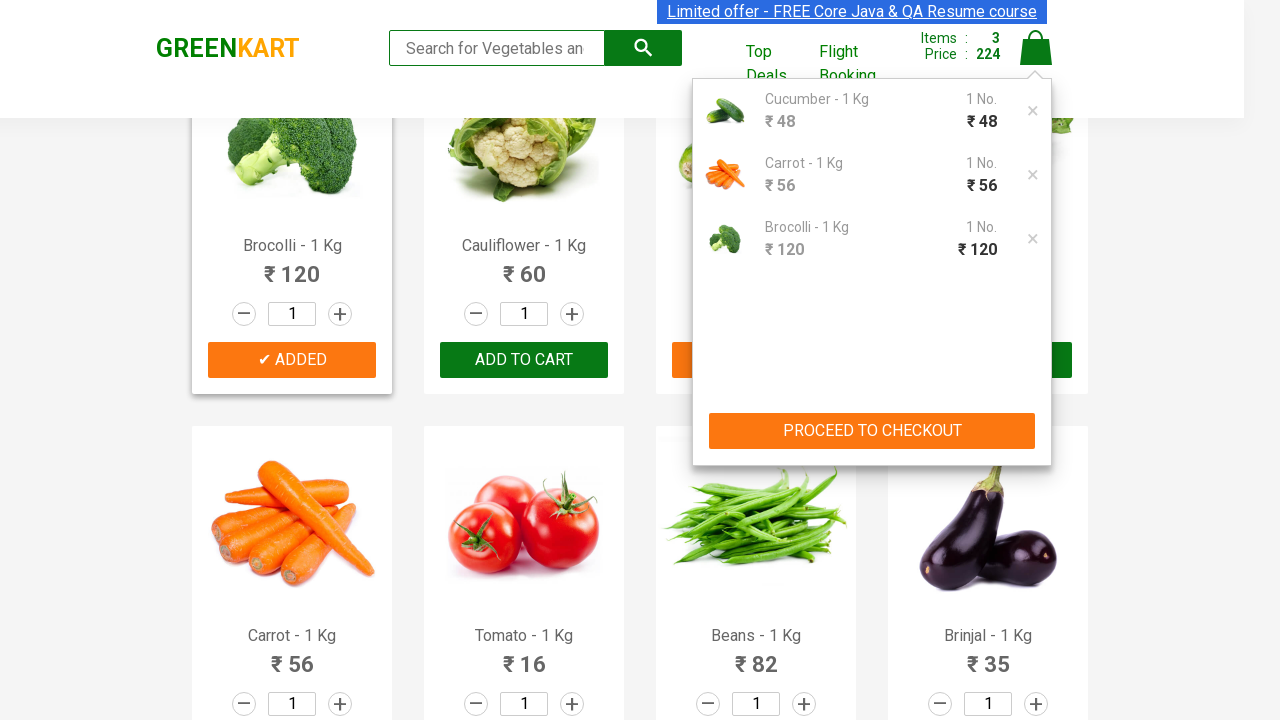

Clicked 'PROCEED TO CHECKOUT' button at (872, 431) on xpath=//button[text()='PROCEED TO CHECKOUT']
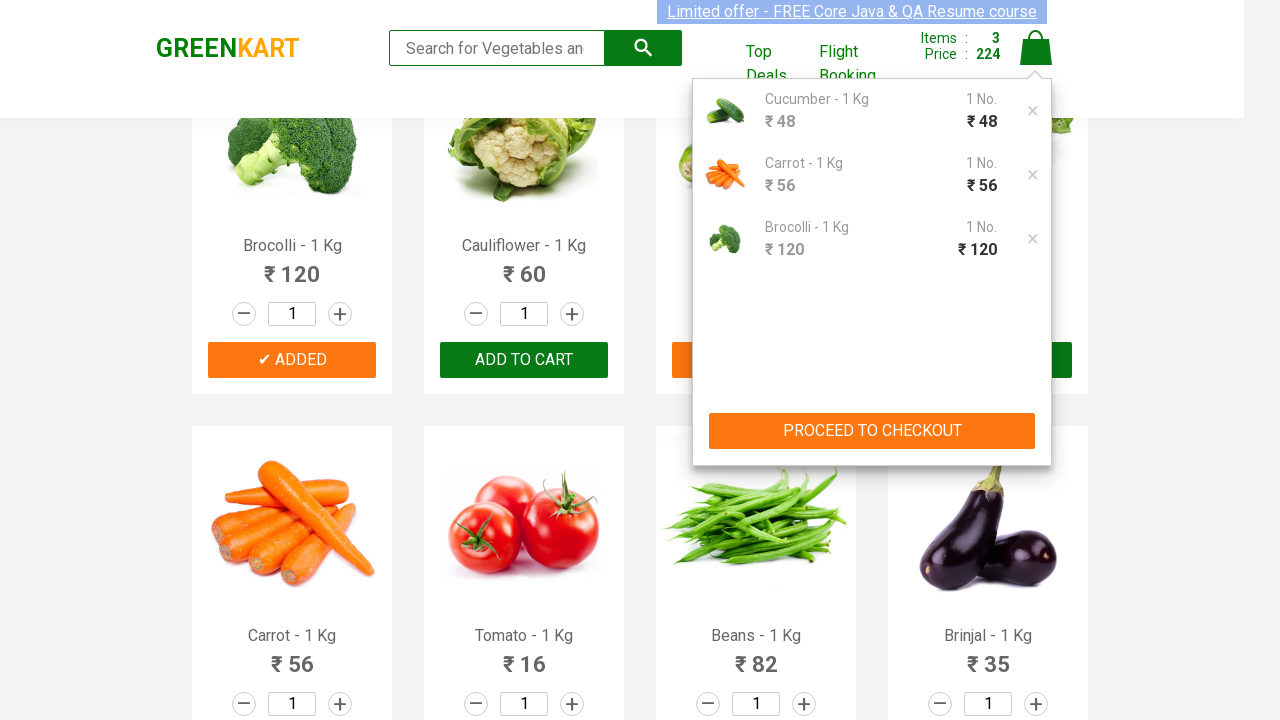

Filled promo code field with 'rahulshettyacademy' on input.promoCode
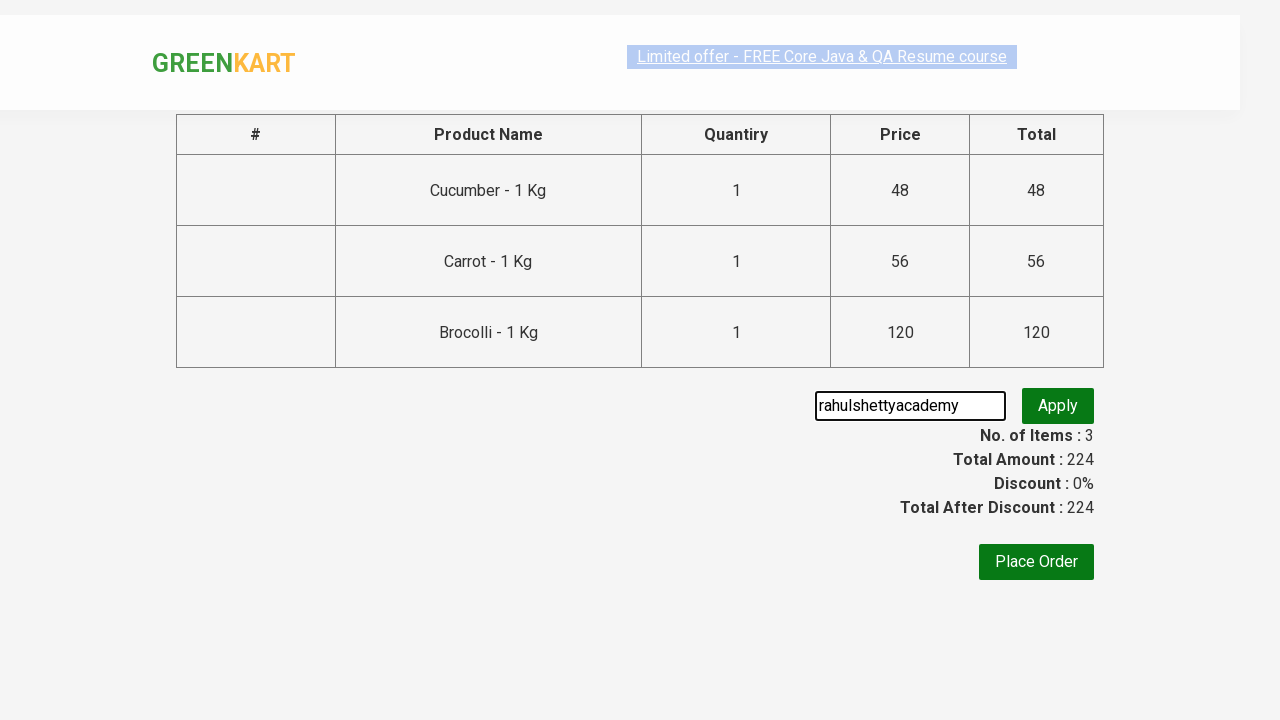

Clicked promo code apply button at (1058, 406) on button.promoBtn
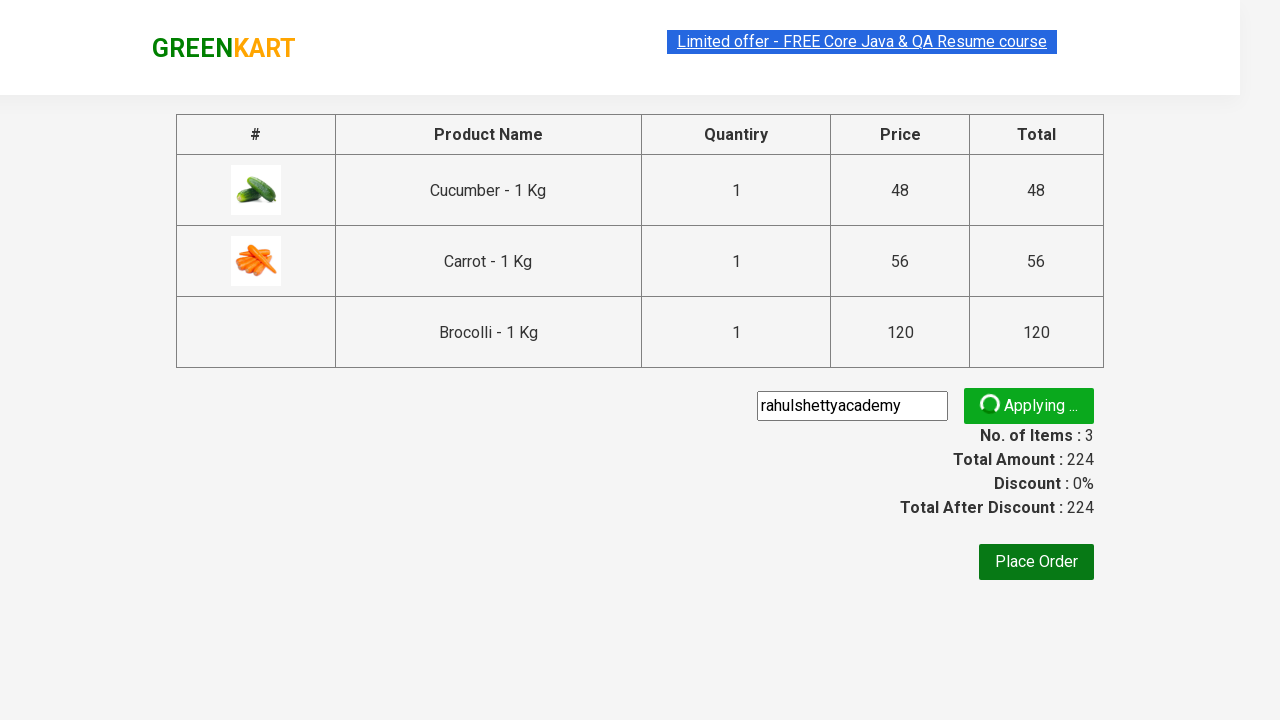

Promo code successfully applied and confirmation message appeared
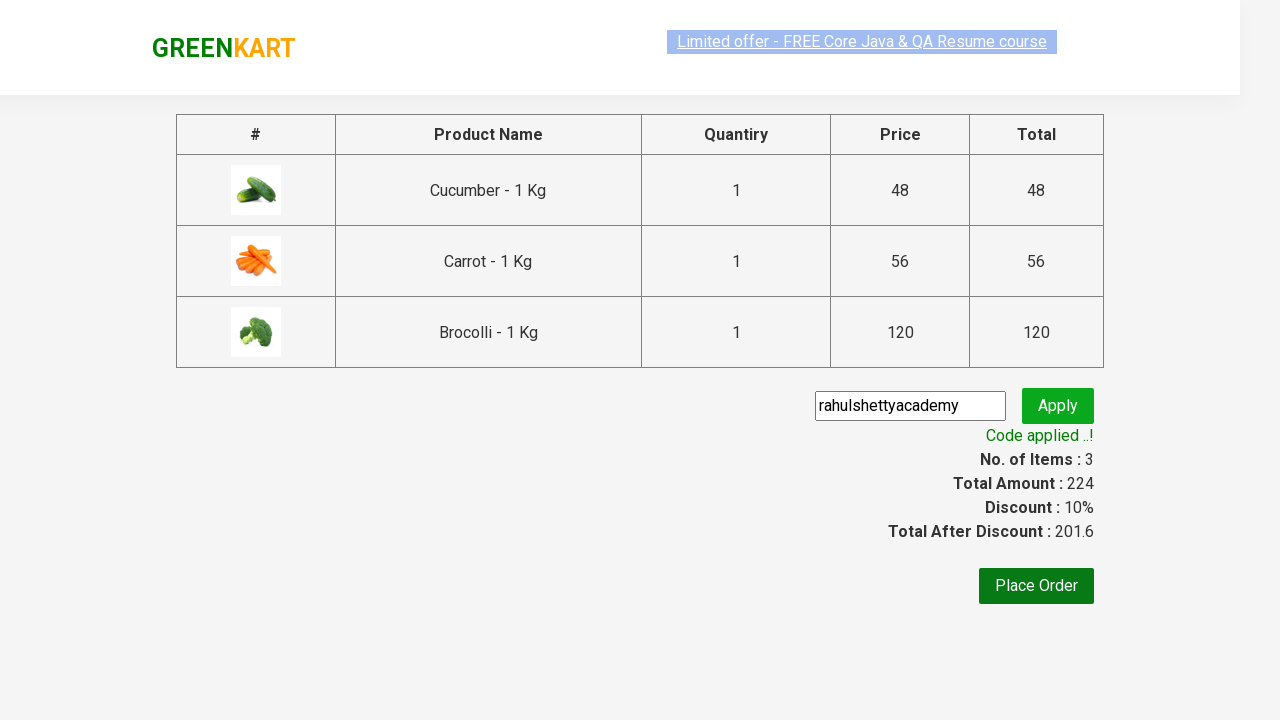

Clicked 'Place Order' button to complete VeggieOrder checkout at (1036, 586) on xpath=//button[text()='Place Order']
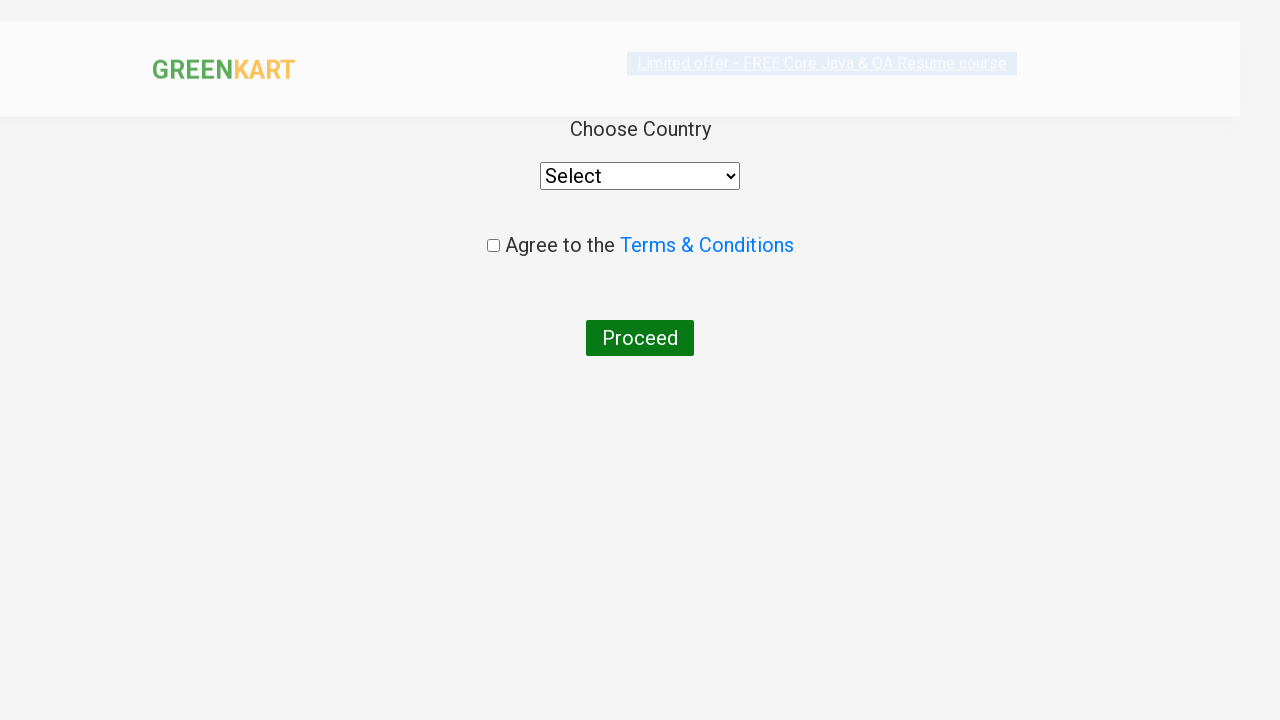

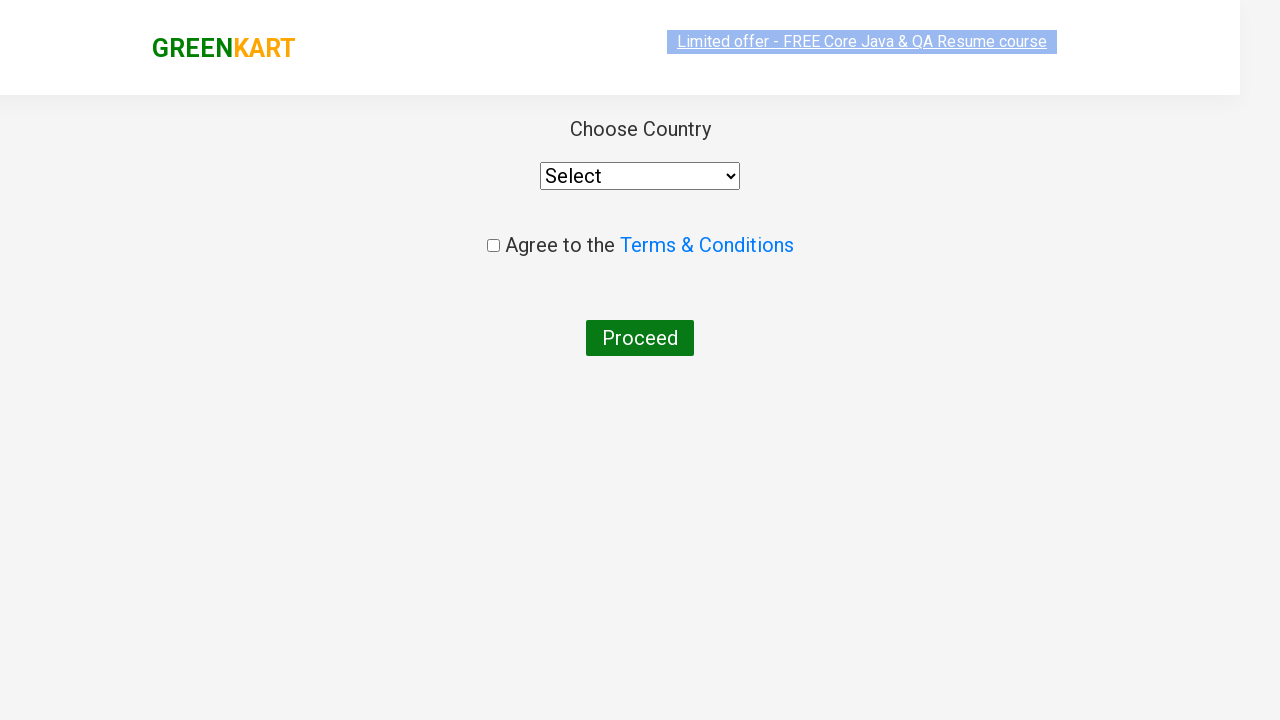